Tests drag and drop functionality by dragging an element and dropping it onto a target droppable area within an iframe

Starting URL: https://jqueryui.com/droppable/

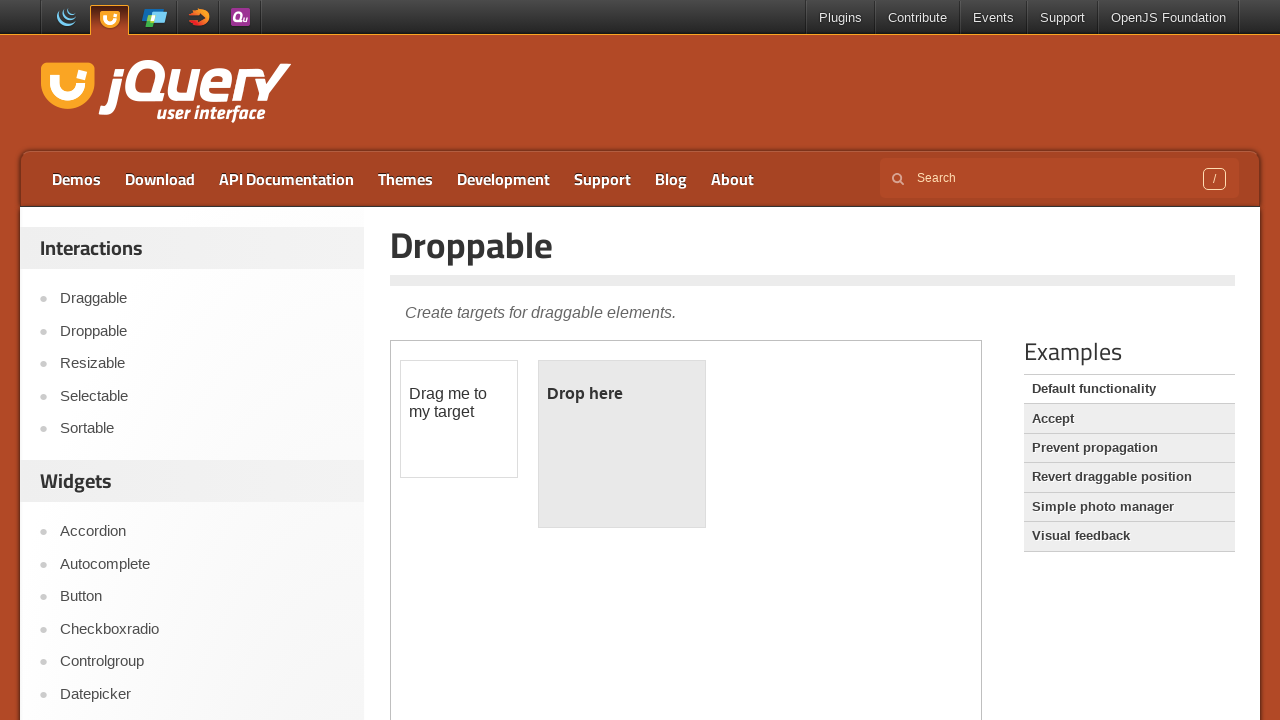

Navigated to jQuery UI droppable demo page
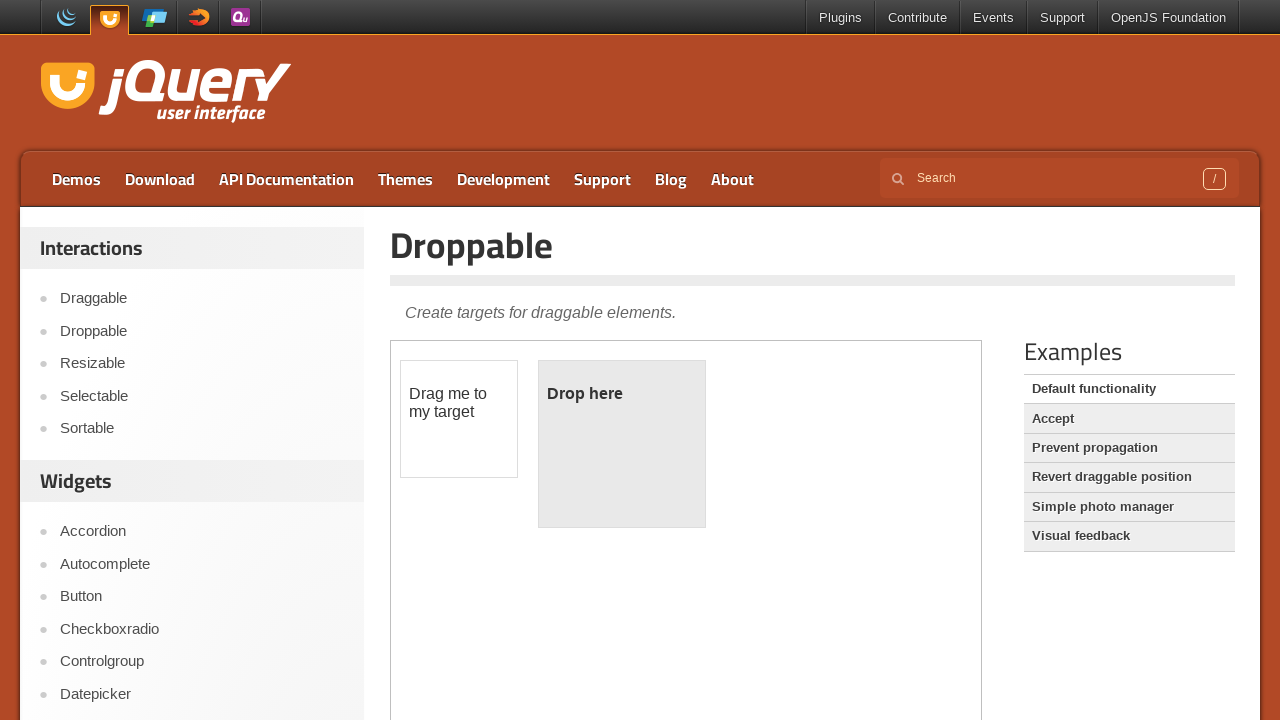

Located the iframe containing drag and drop elements
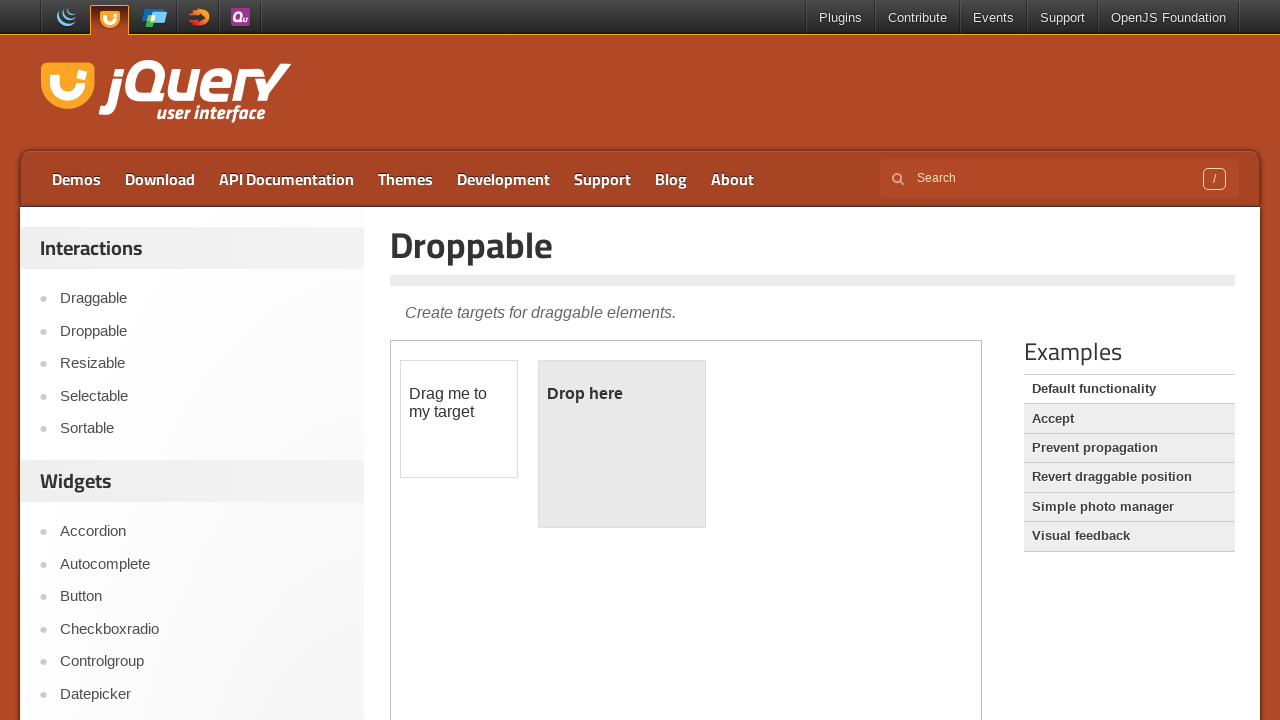

Located the draggable element within the iframe
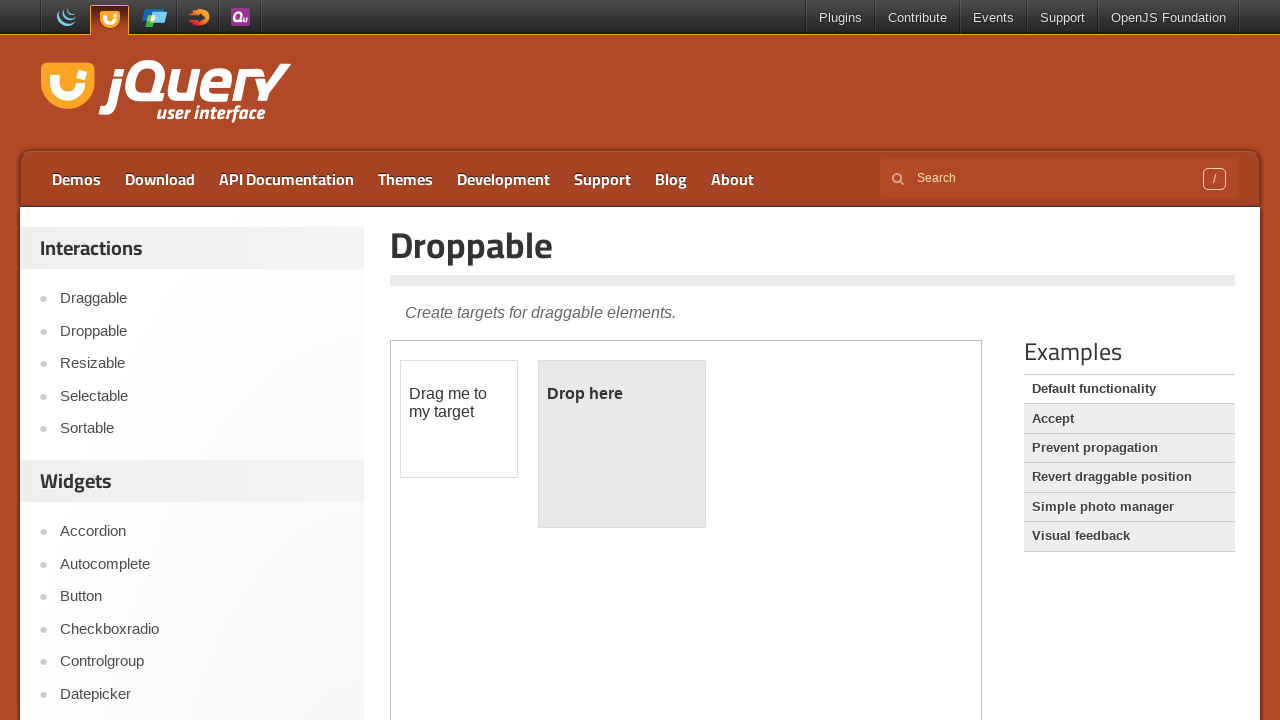

Located the droppable target element within the iframe
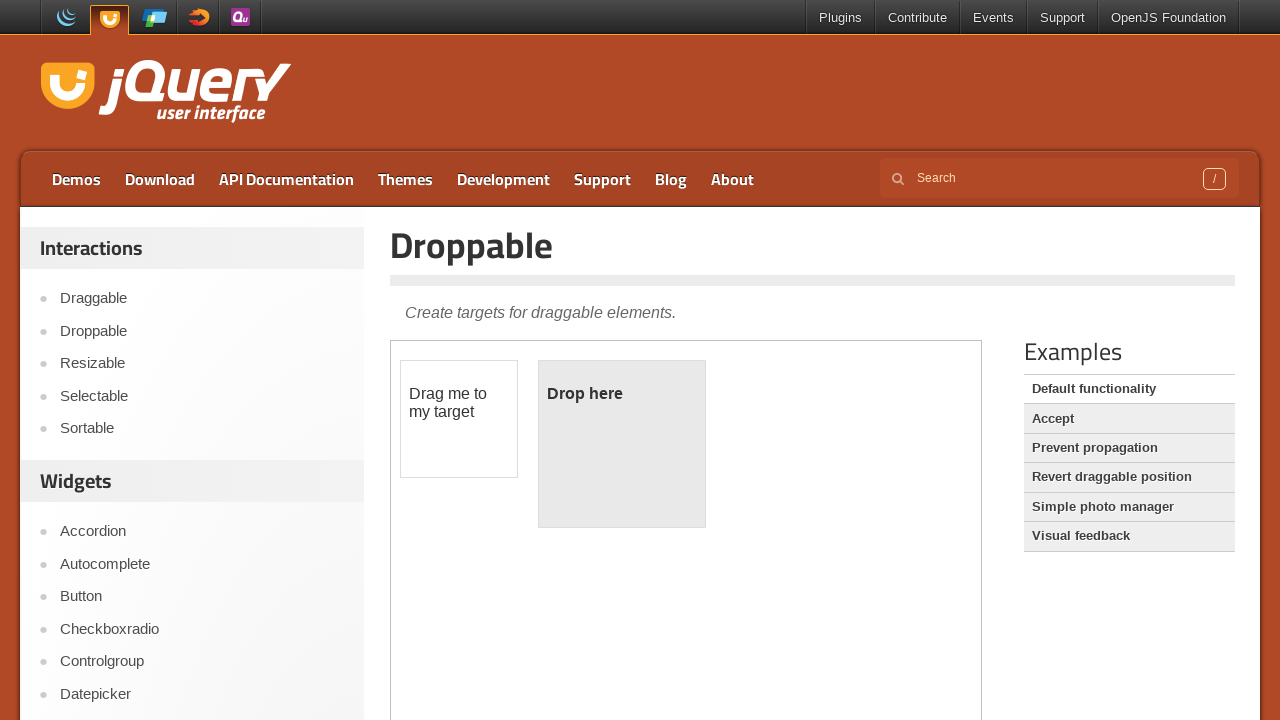

Dragged element onto the droppable target area at (622, 444)
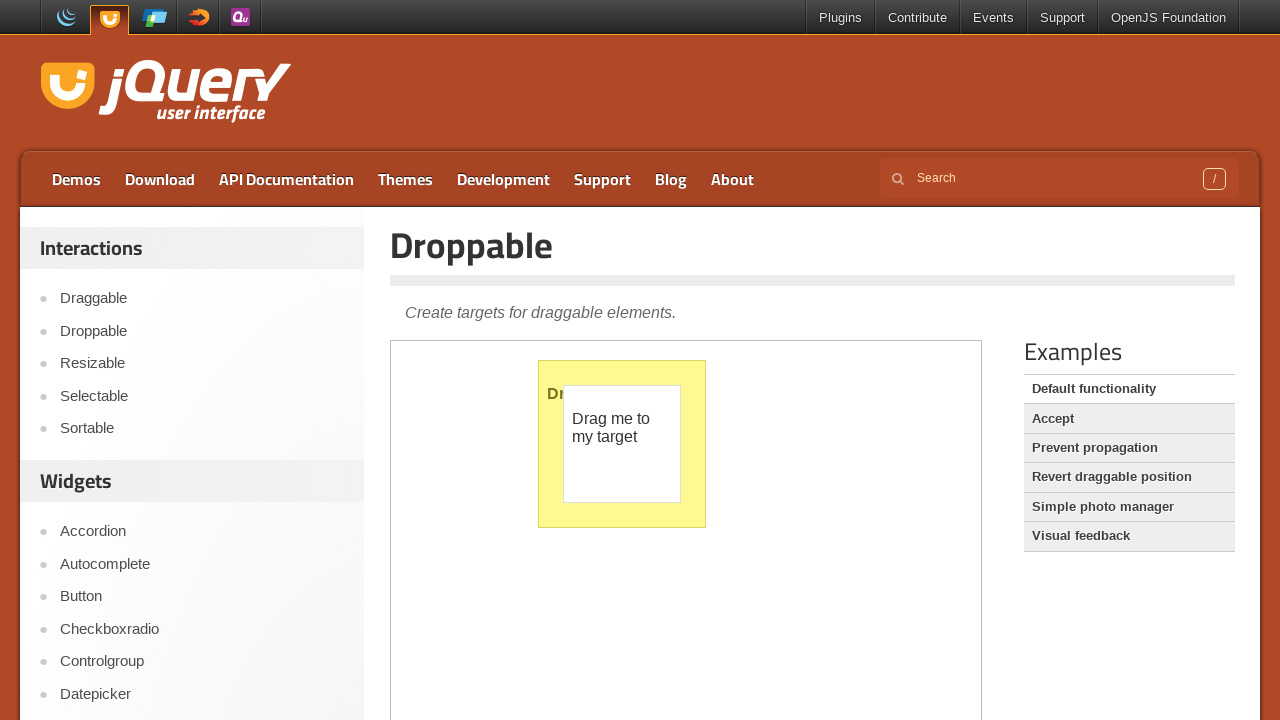

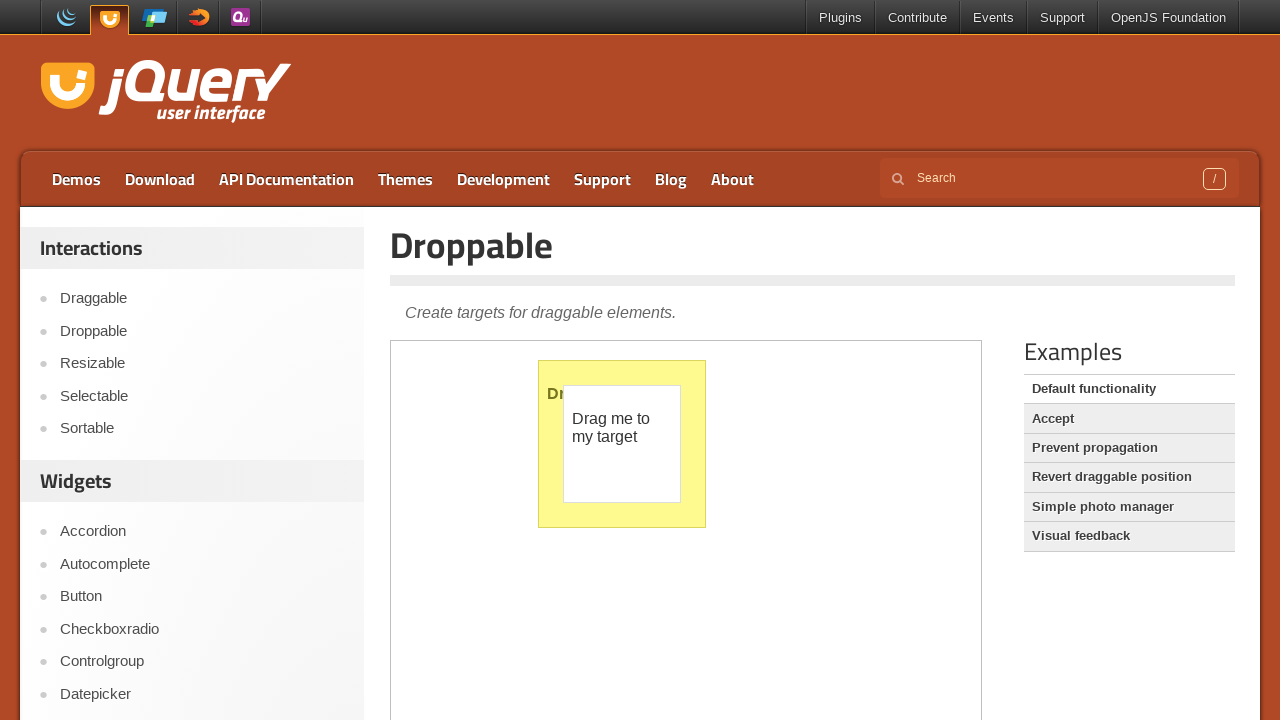